Tests basic button click functionality by clicking a button multiple times and verifying the click counter increments correctly

Starting URL: https://osstep.github.io/action_click

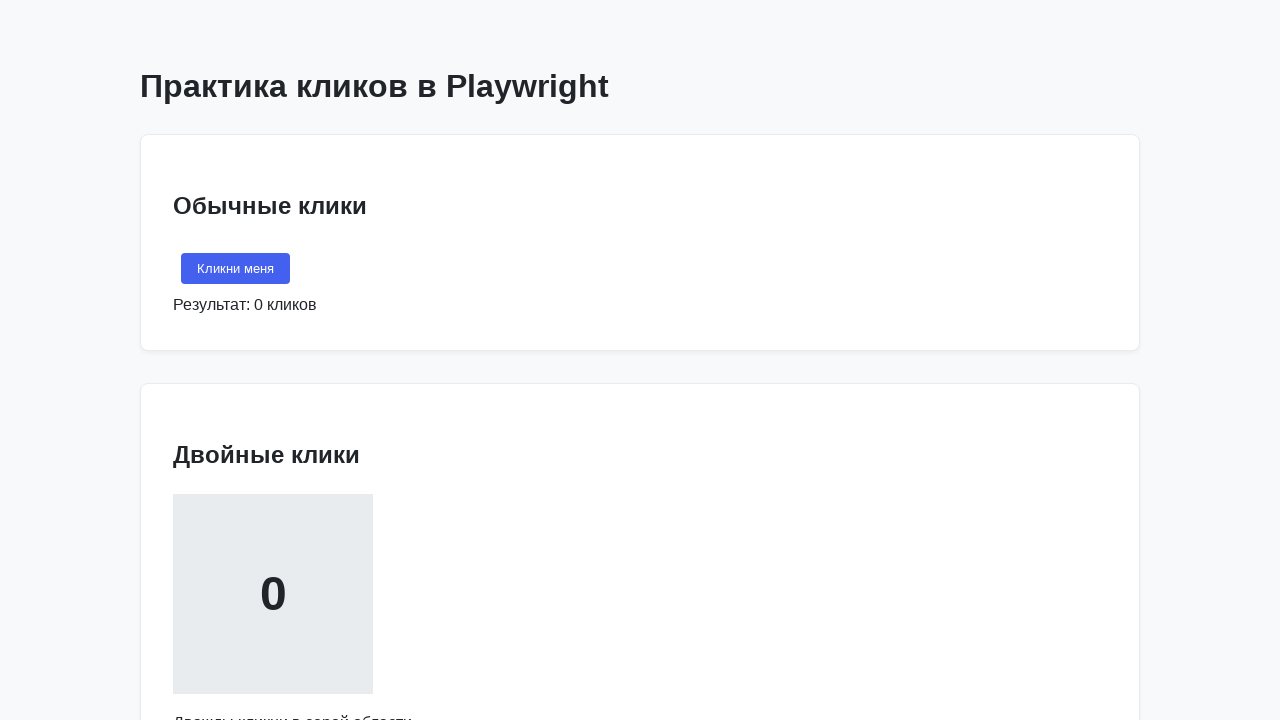

Clicked the 'Кликни меня' button for the first time at (236, 269) on internal:text="\u041a\u043b\u0438\u043a\u043d\u0438 \u043c\u0435\u043d\u044f"s
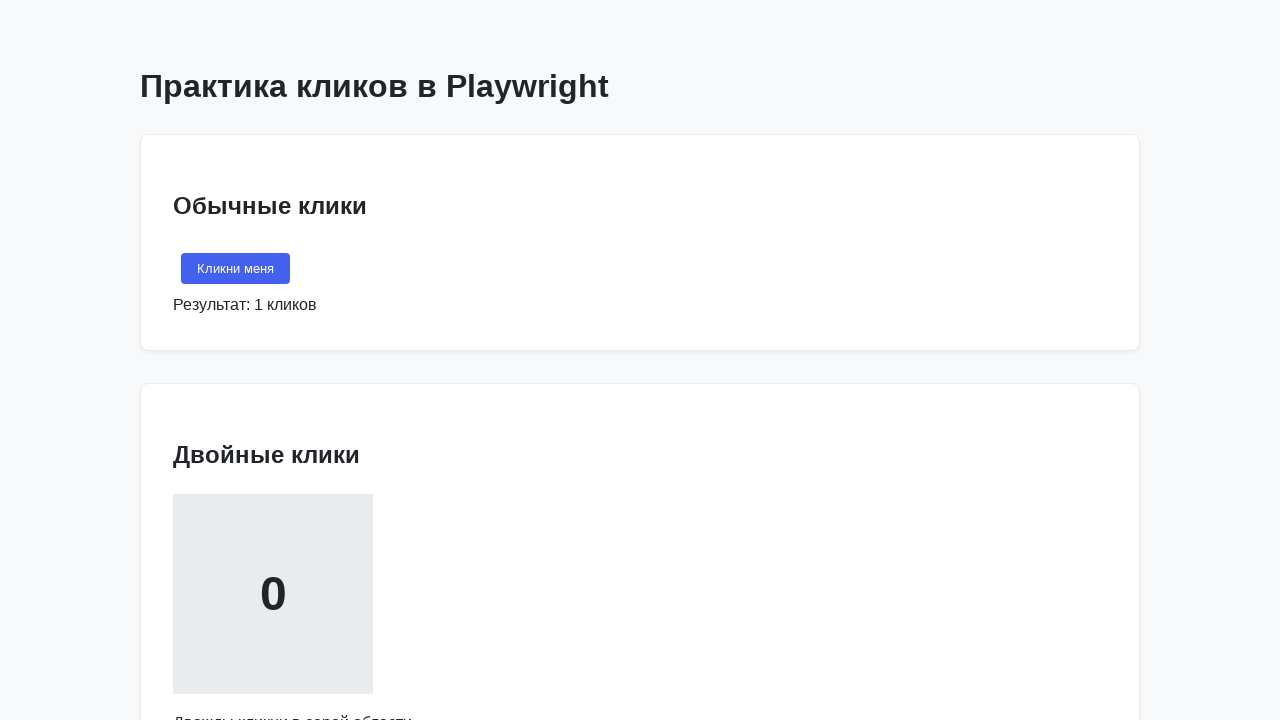

Verified counter displays 1 click
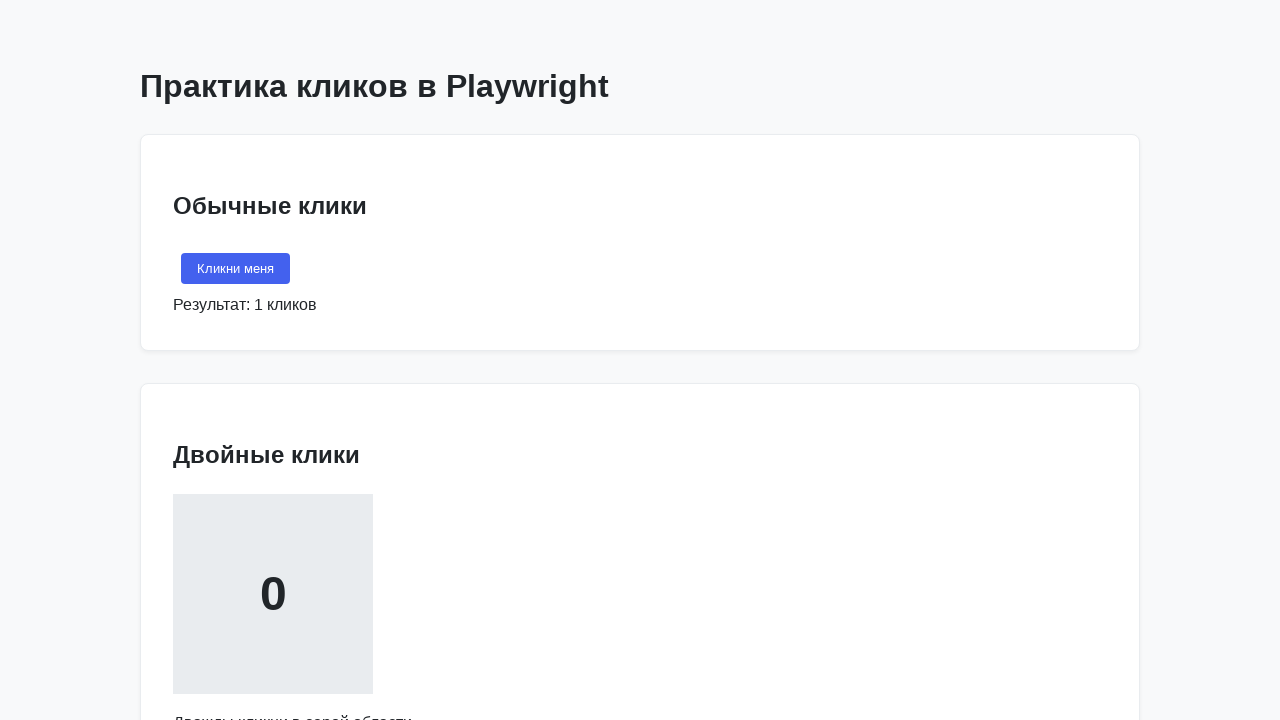

Clicked the button for the second time at (236, 269) on internal:text="\u041a\u043b\u0438\u043a\u043d\u0438 \u043c\u0435\u043d\u044f"s
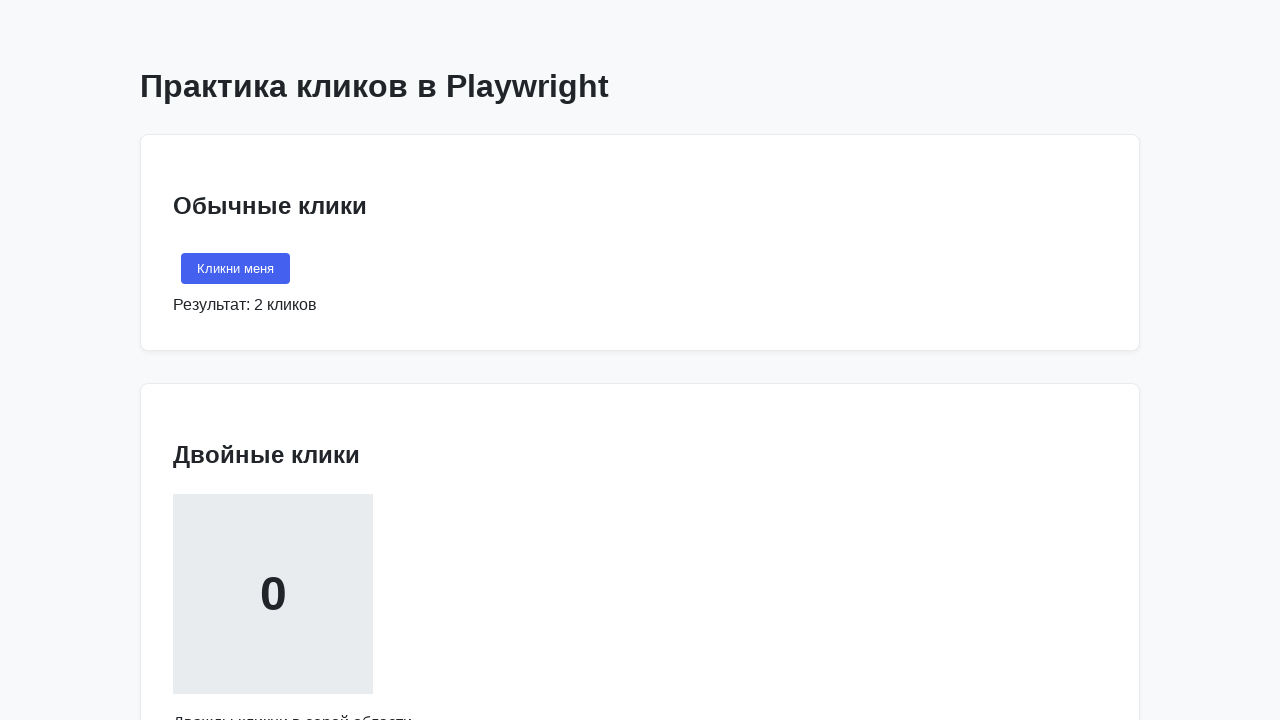

Clicked the button for the third time at (236, 269) on internal:text="\u041a\u043b\u0438\u043a\u043d\u0438 \u043c\u0435\u043d\u044f"s
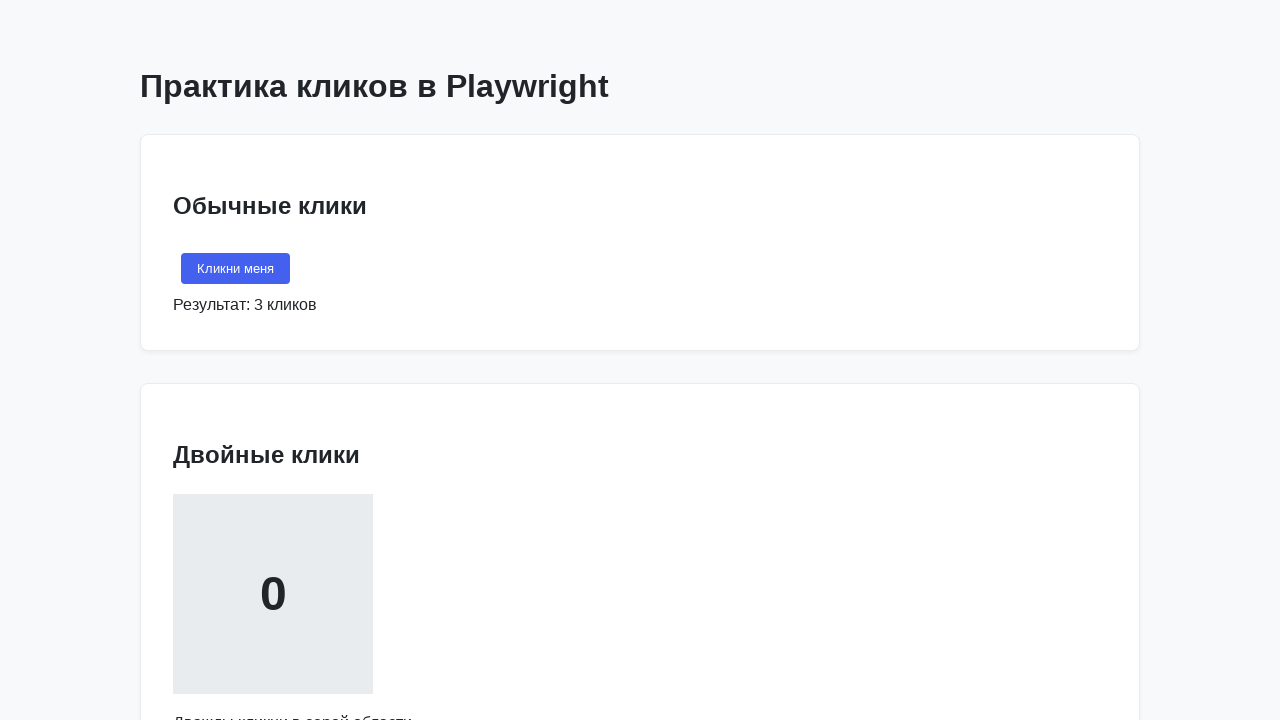

Verified counter displays 3 clicks
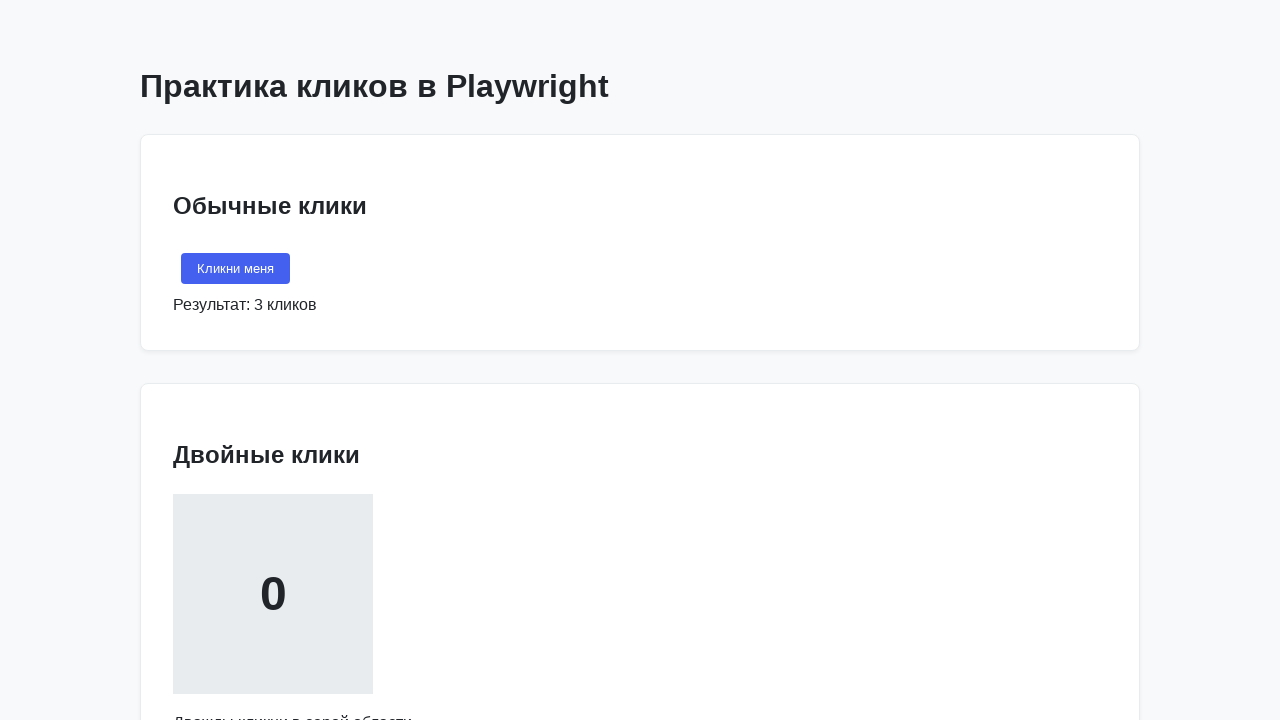

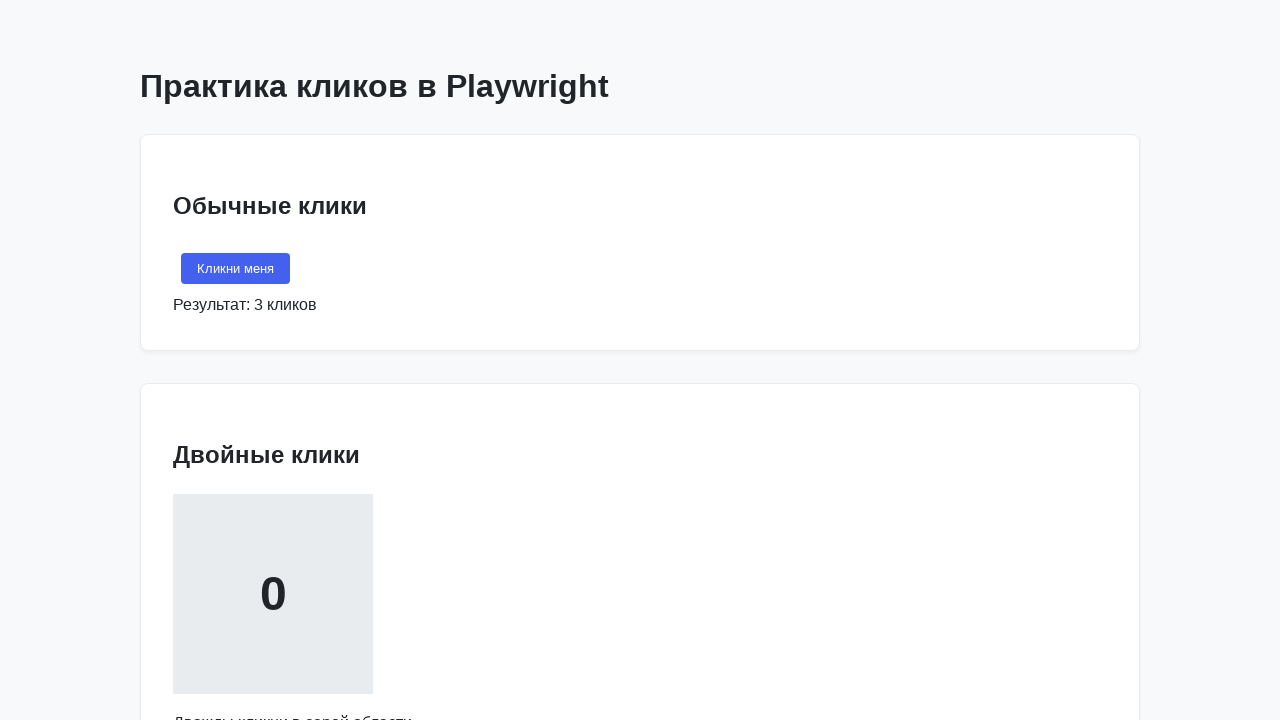